Tests file download functionality by clicking a download link

Starting URL: https://the-internet.herokuapp.com/download

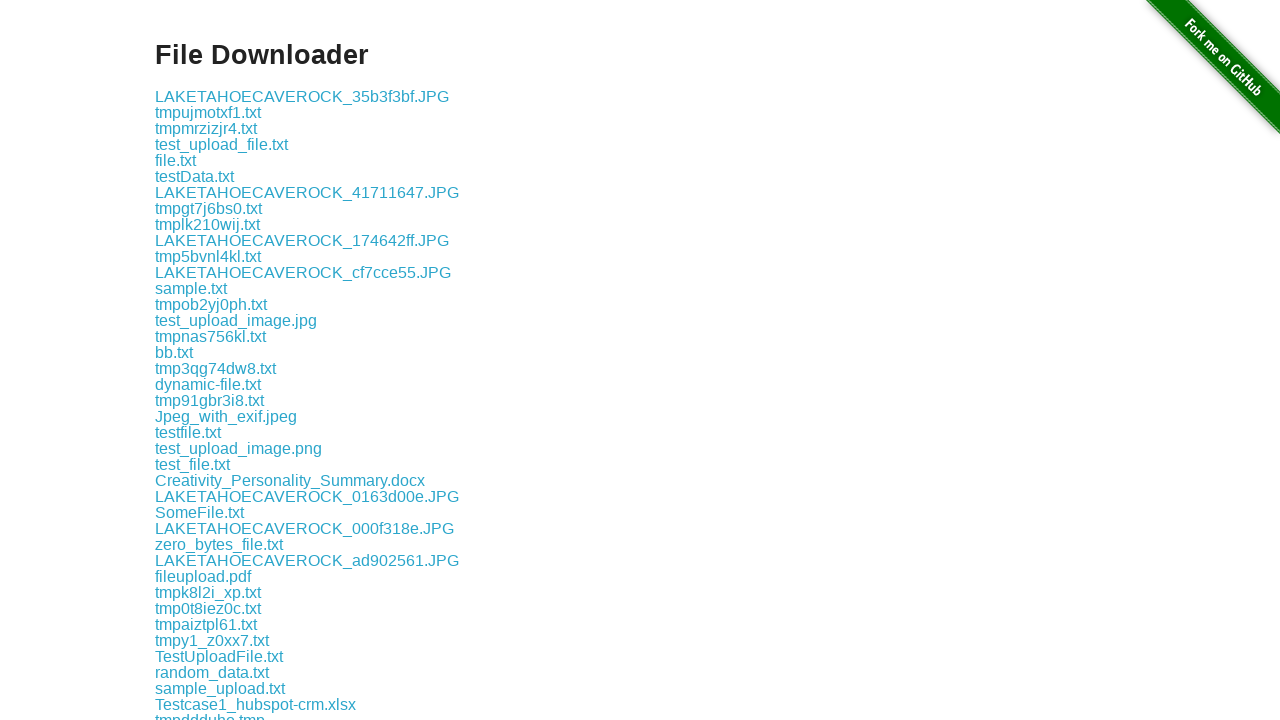

Waited for page to fully load (networkidle)
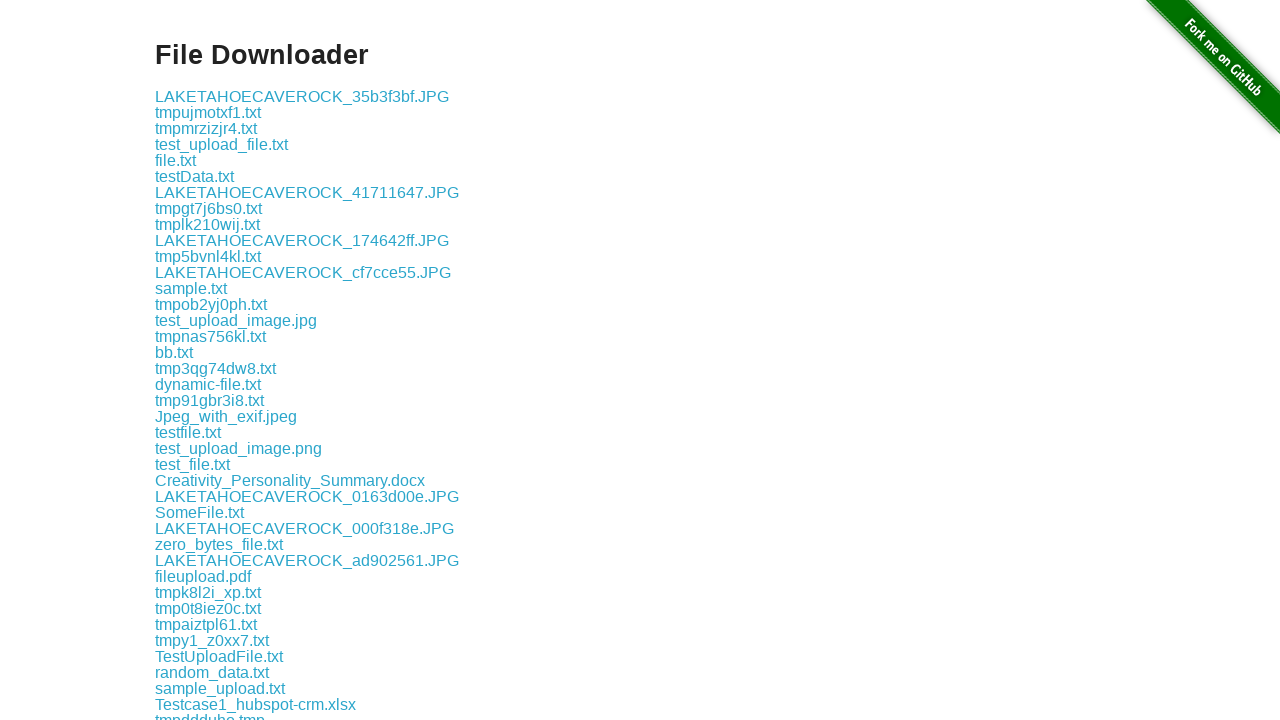

Clicked download link for file.txt and captured download at (176, 160) on "file.txt"
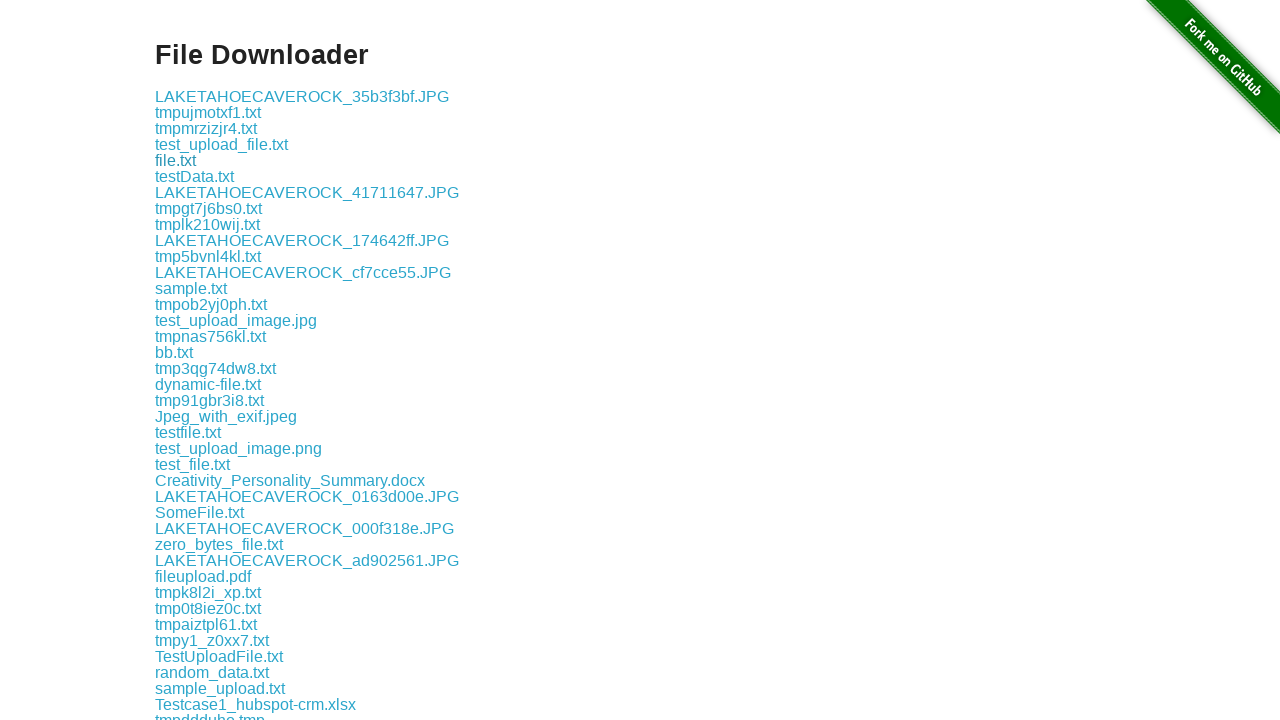

Verified downloaded file is named file.txt
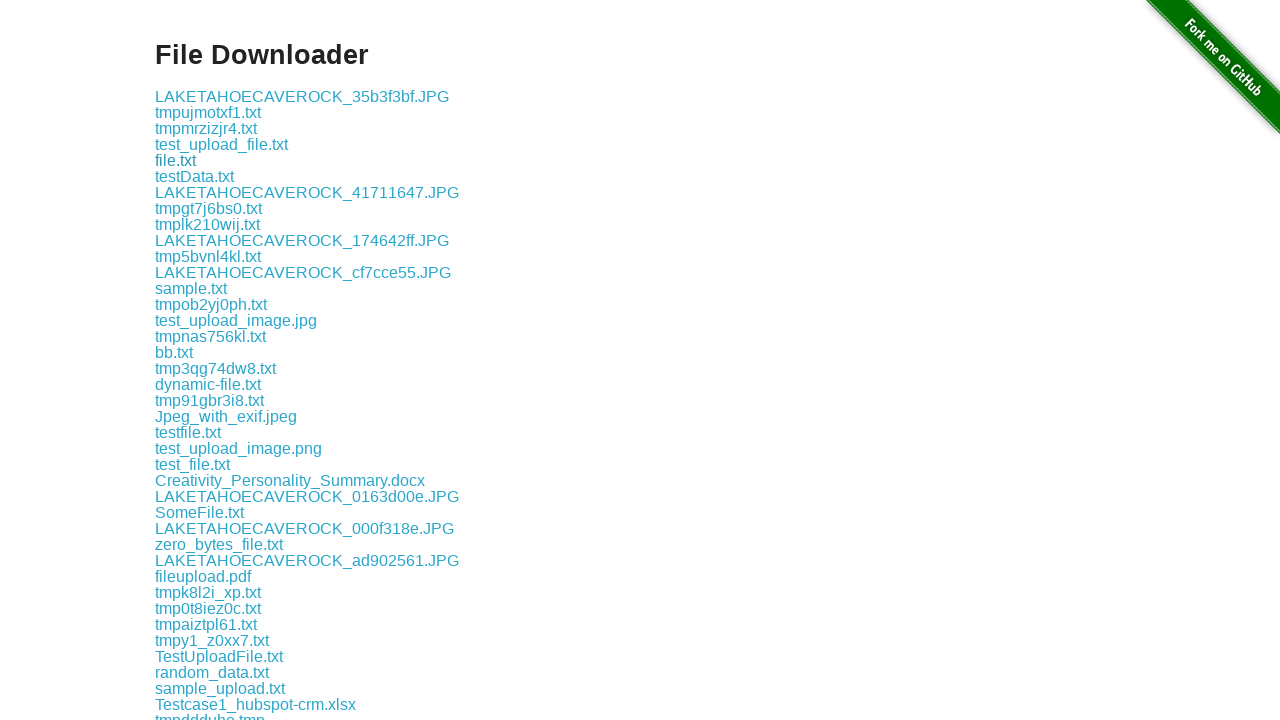

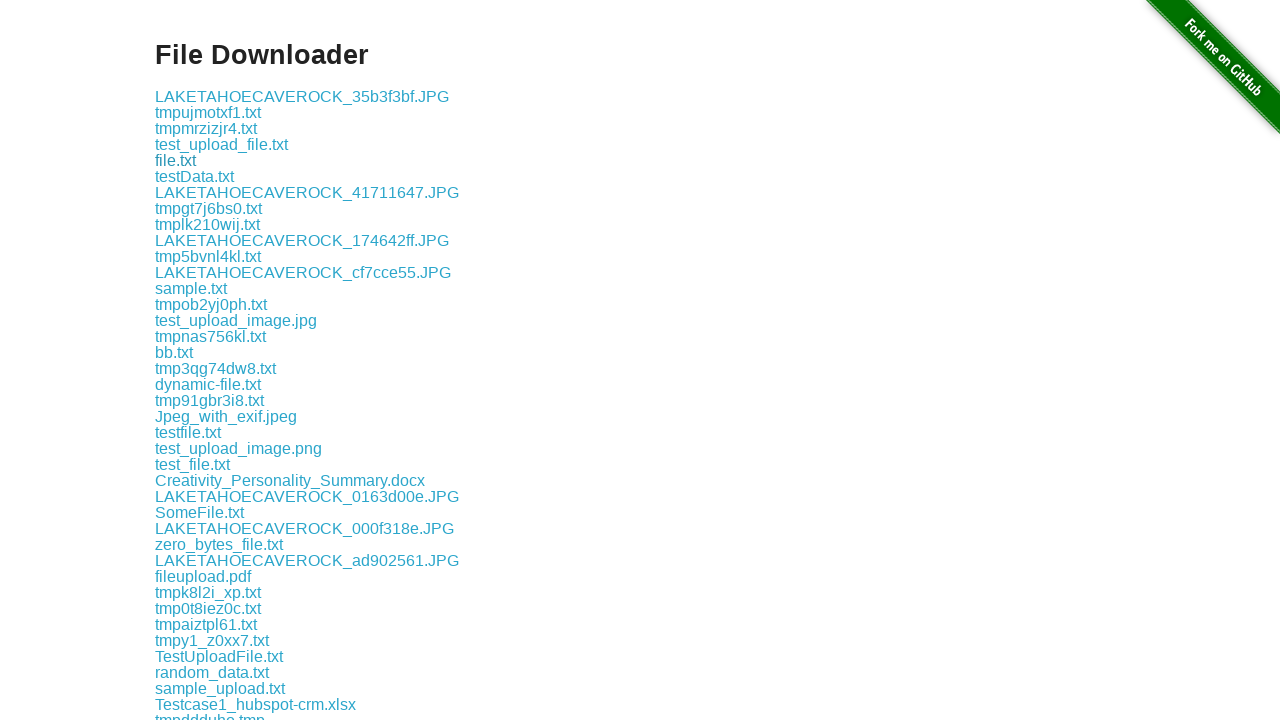